Tests toggling multiple checkboxes - checks the first checkbox and unchecks the second checkbox.

Starting URL: https://the-internet.herokuapp.com/checkboxes

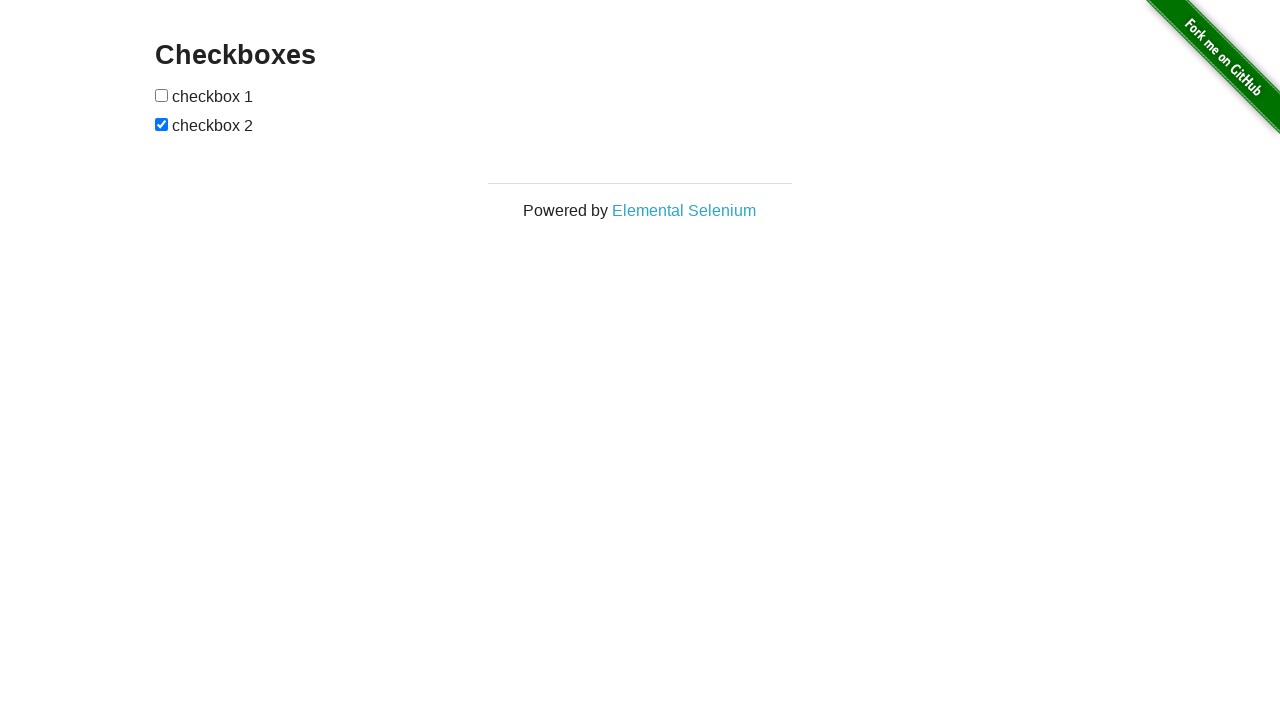

Waited for Checkboxes page to load
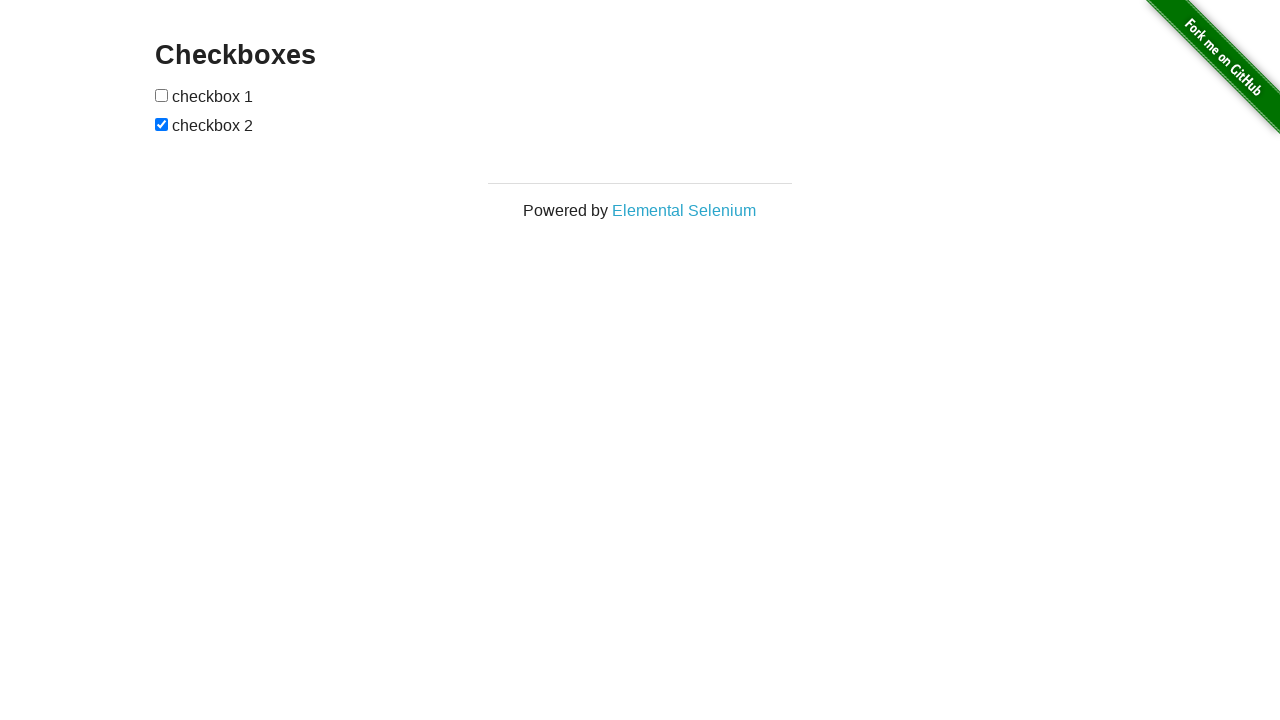

Located first checkbox element
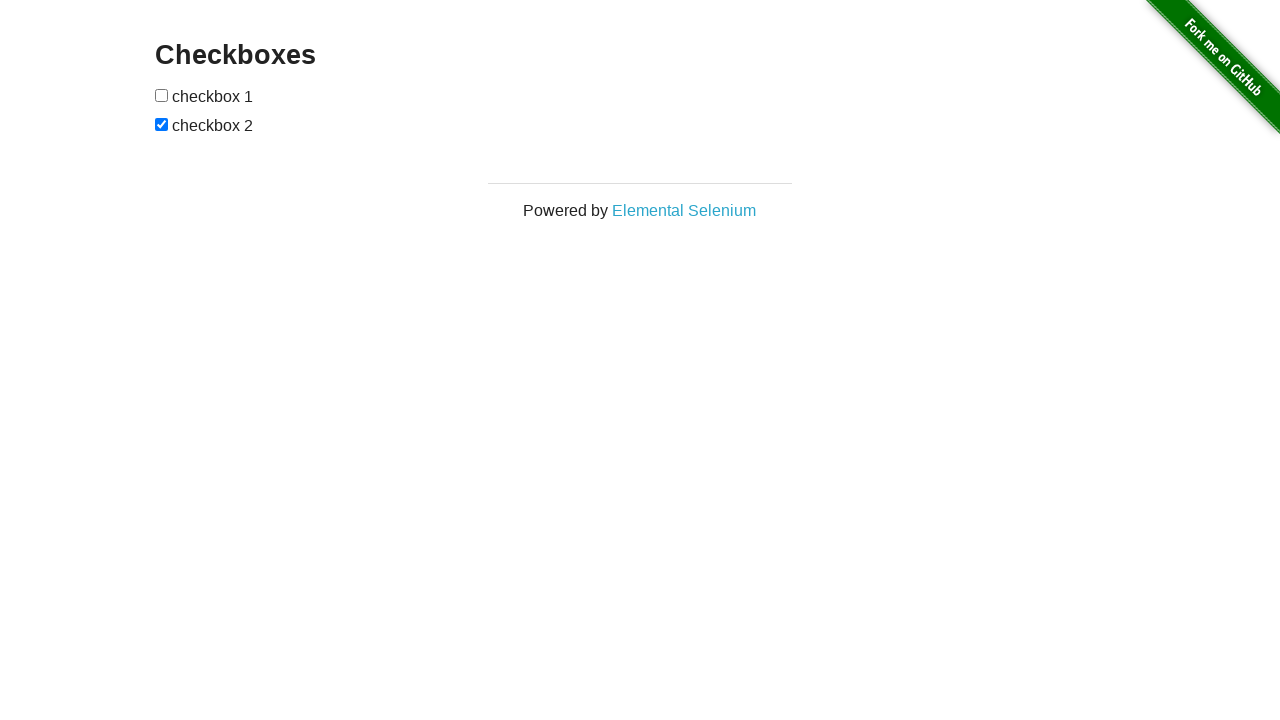

Located second checkbox element
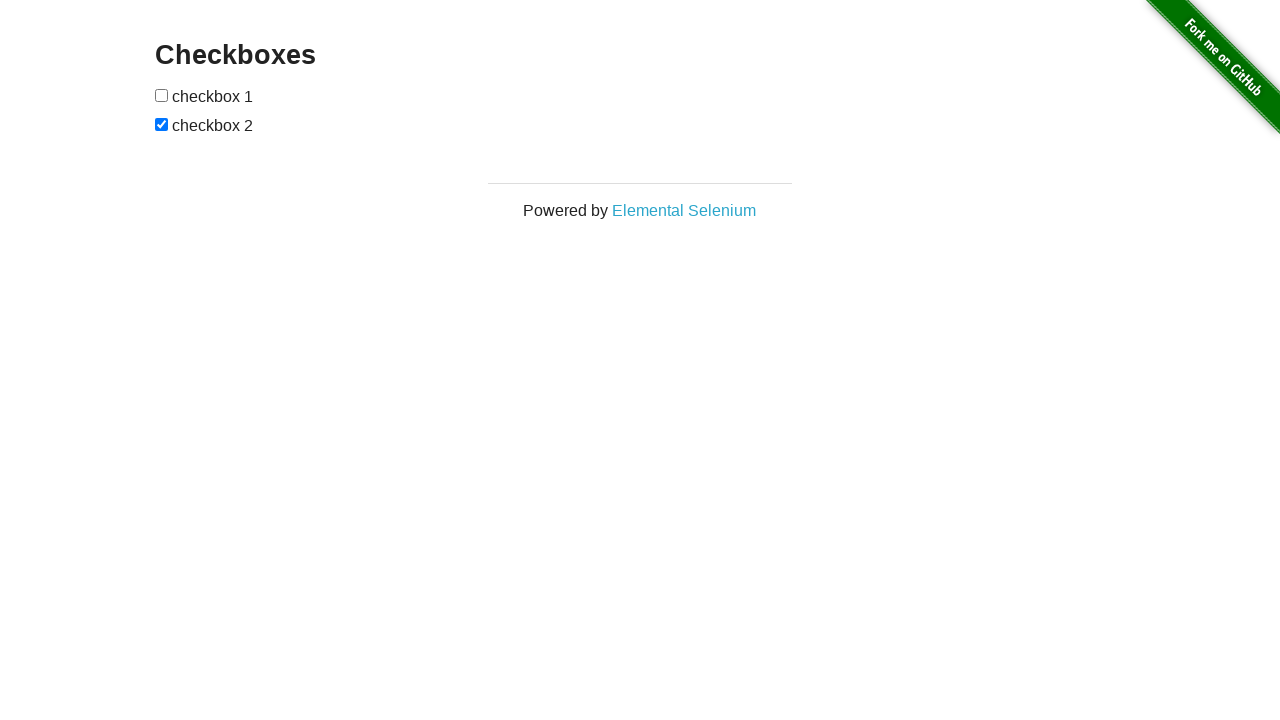

Checked the first checkbox at (162, 95) on #checkboxes input[type='checkbox'] >> nth=0
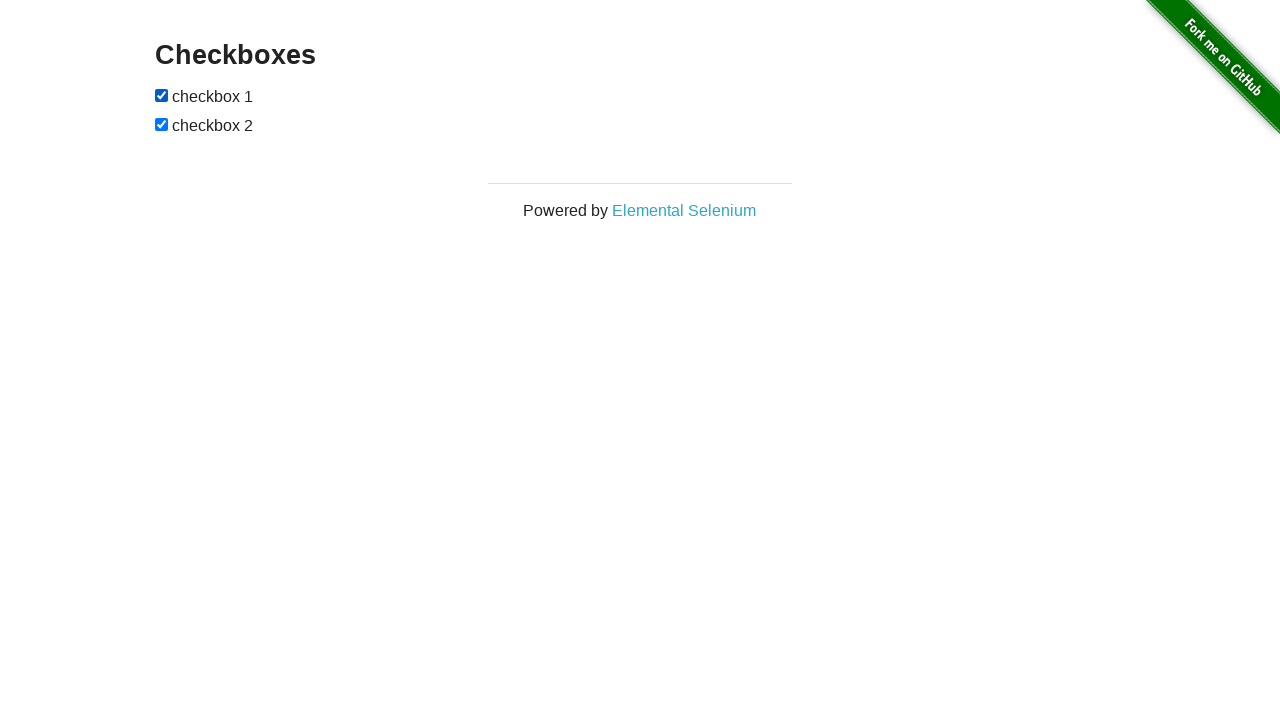

Unchecked the second checkbox at (162, 124) on #checkboxes input[type='checkbox'] >> nth=1
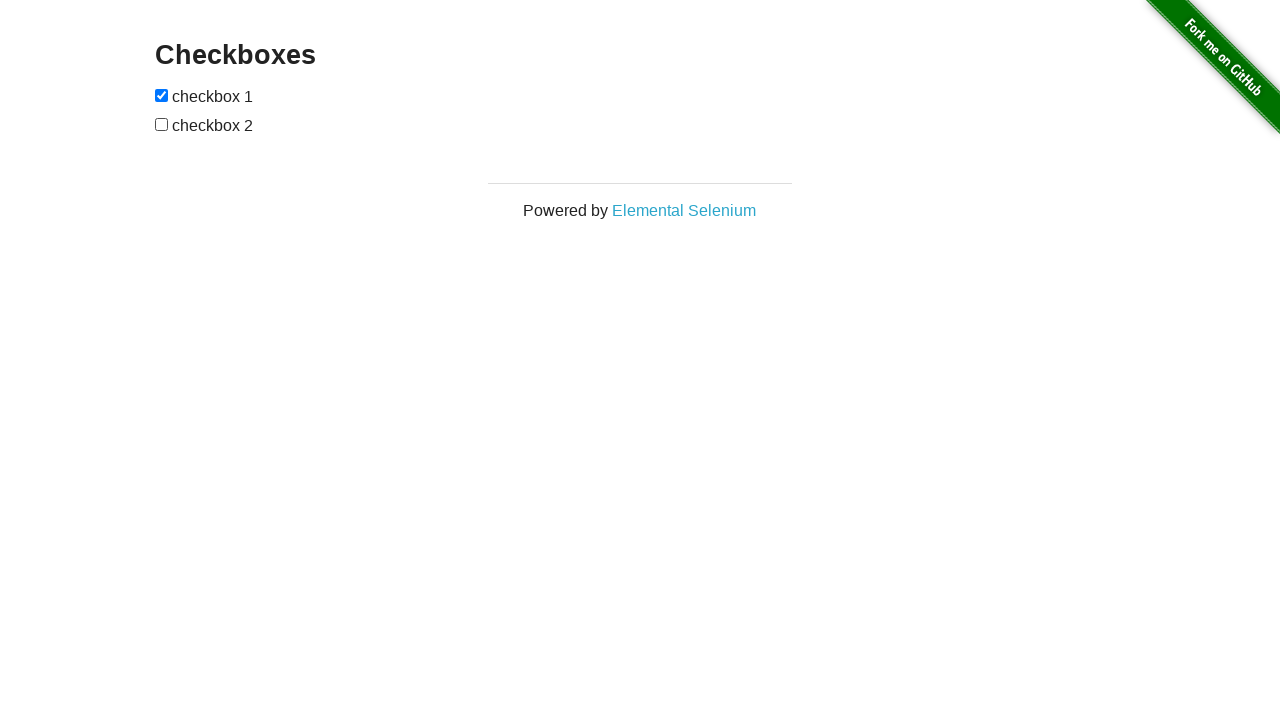

Verified first checkbox is checked
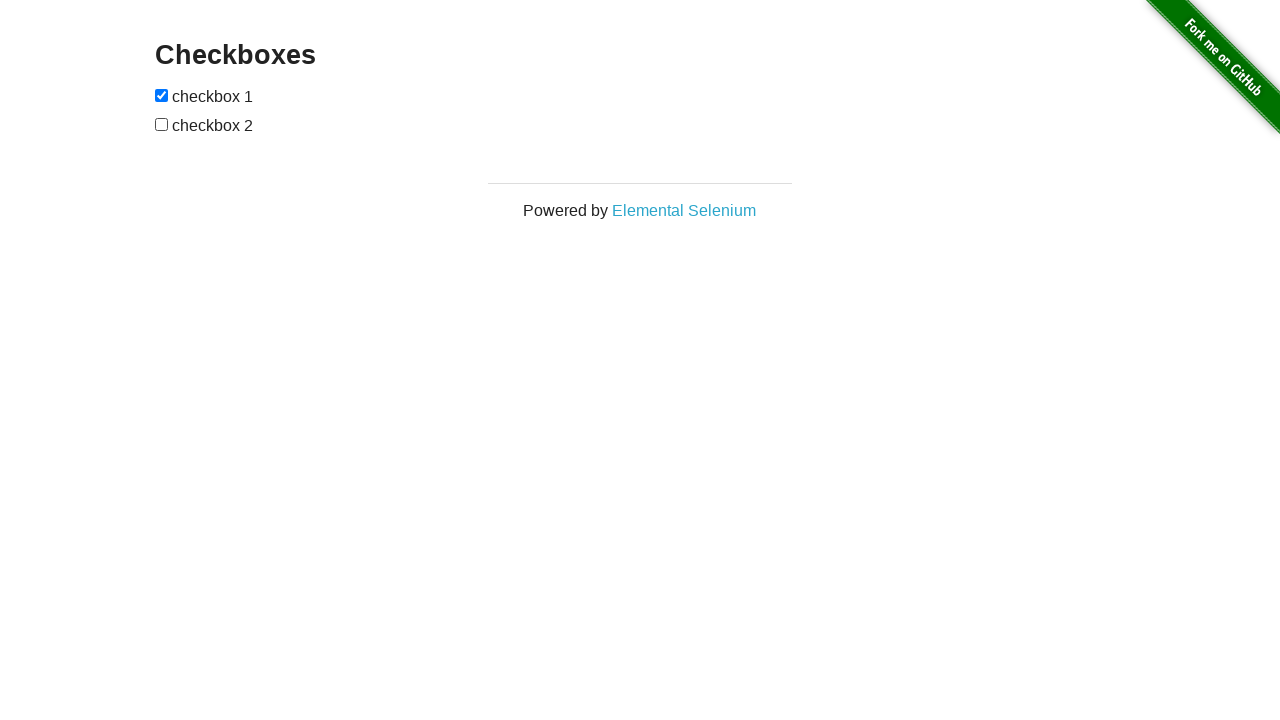

Verified second checkbox is unchecked
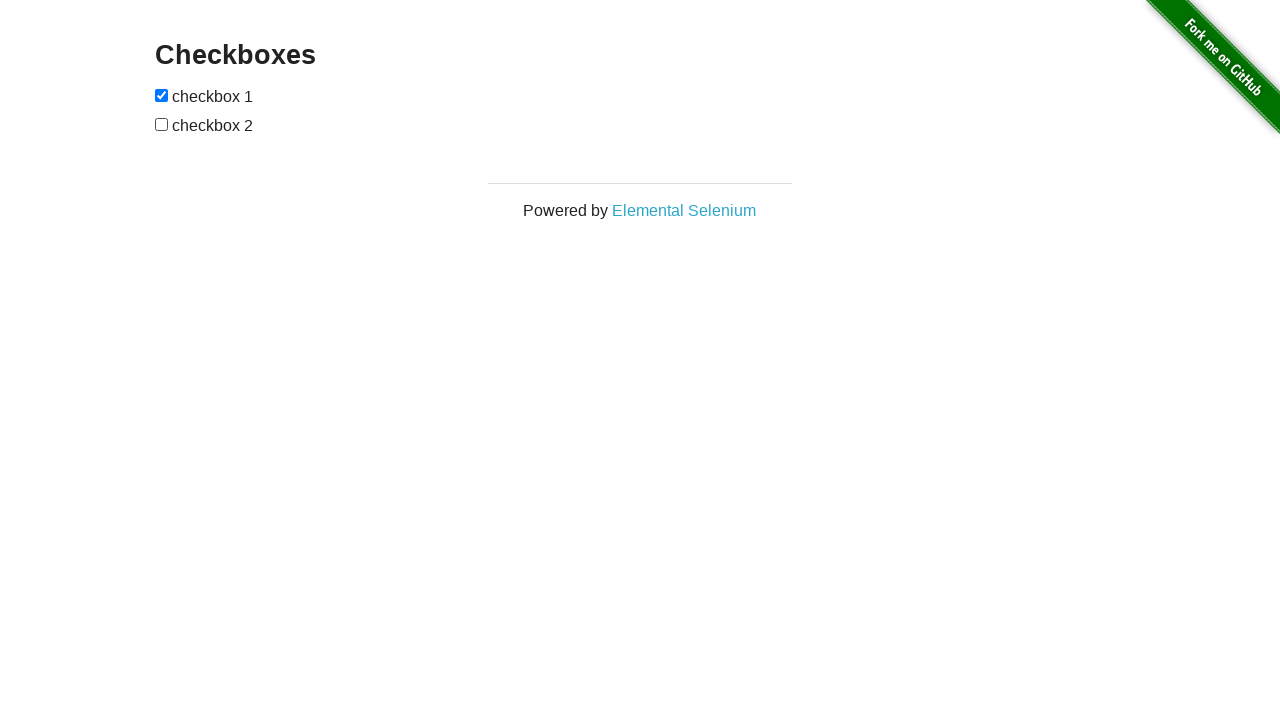

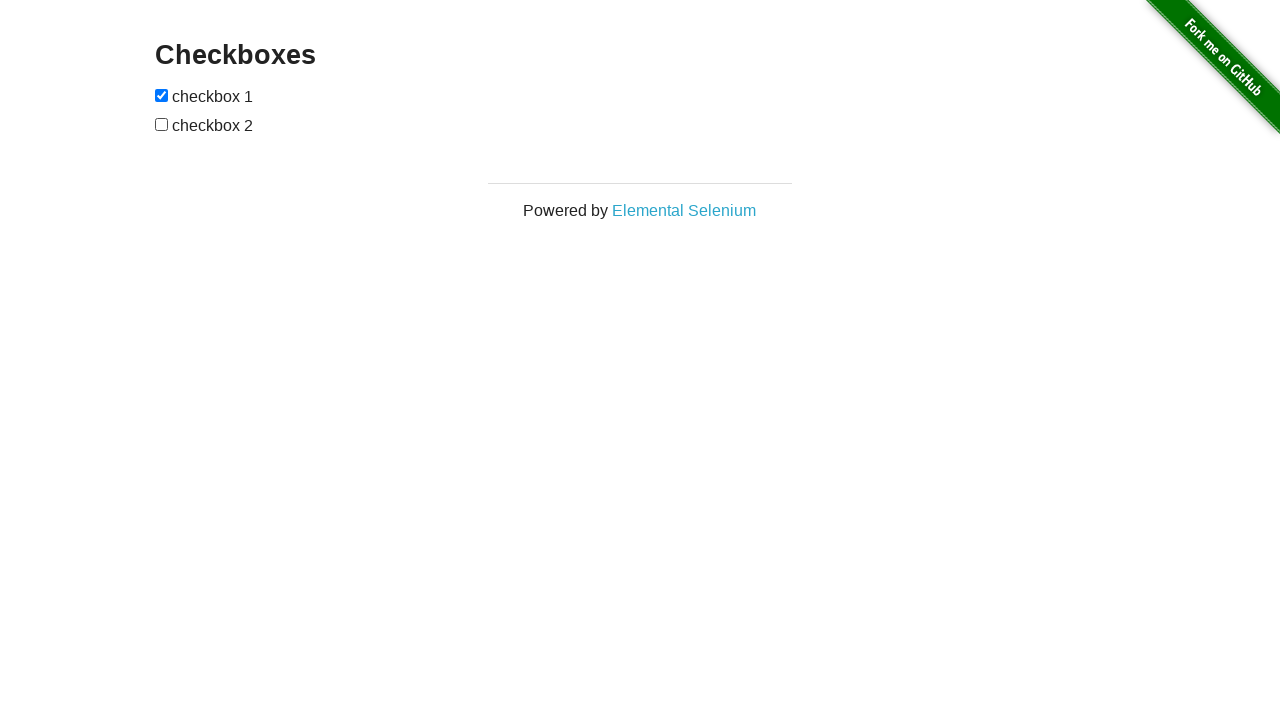